Navigates to YouTube and verifies that the page title equals "YouTube"

Starting URL: https://www.youtube.com

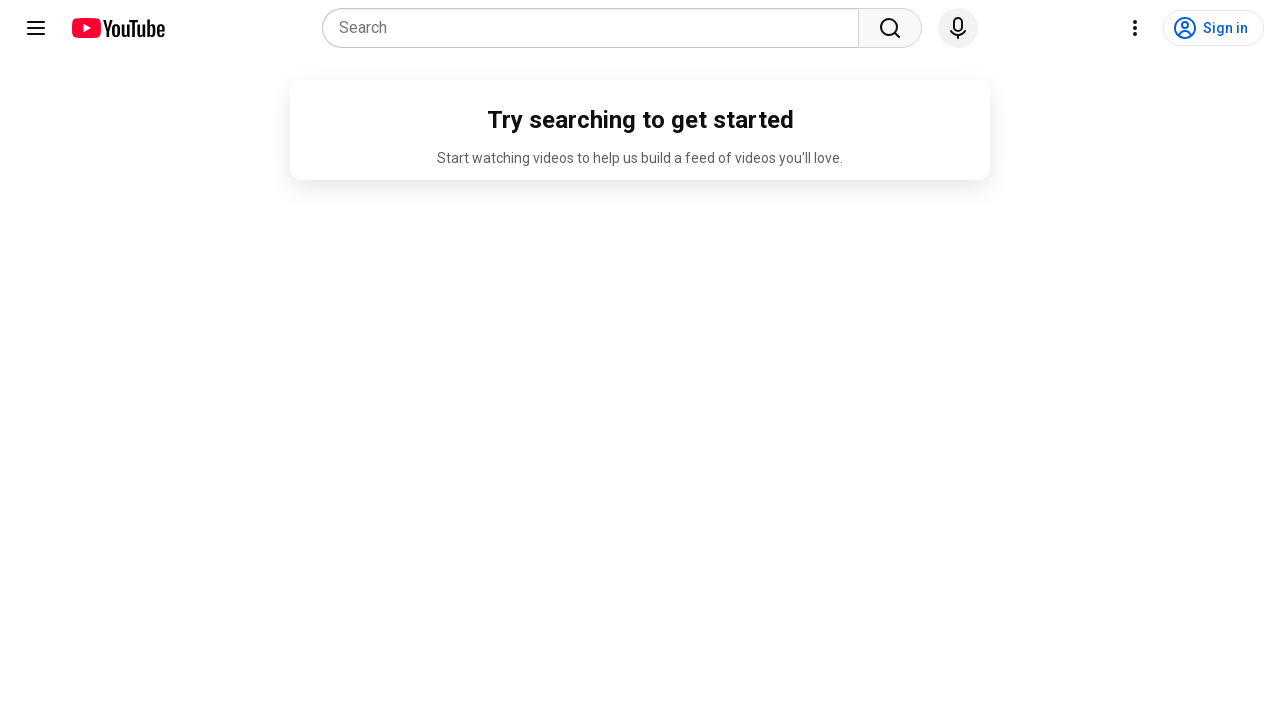

Navigated to YouTube homepage
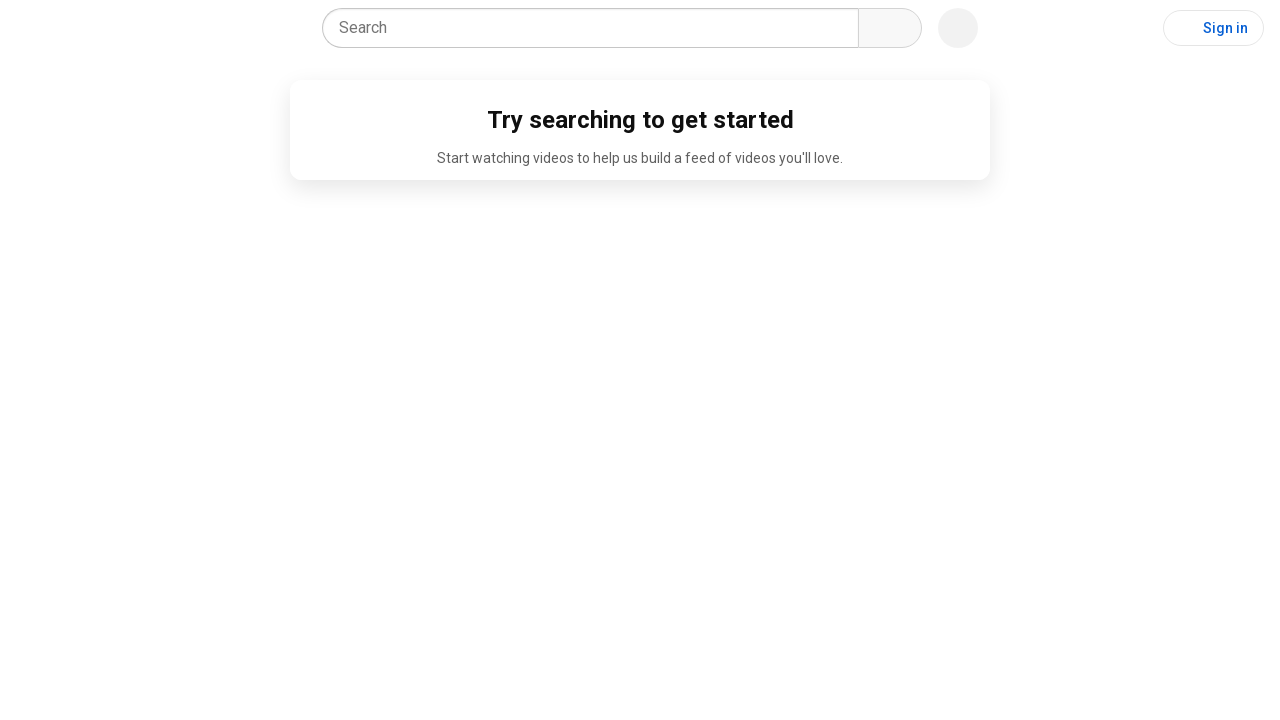

Verified page title equals 'YouTube'
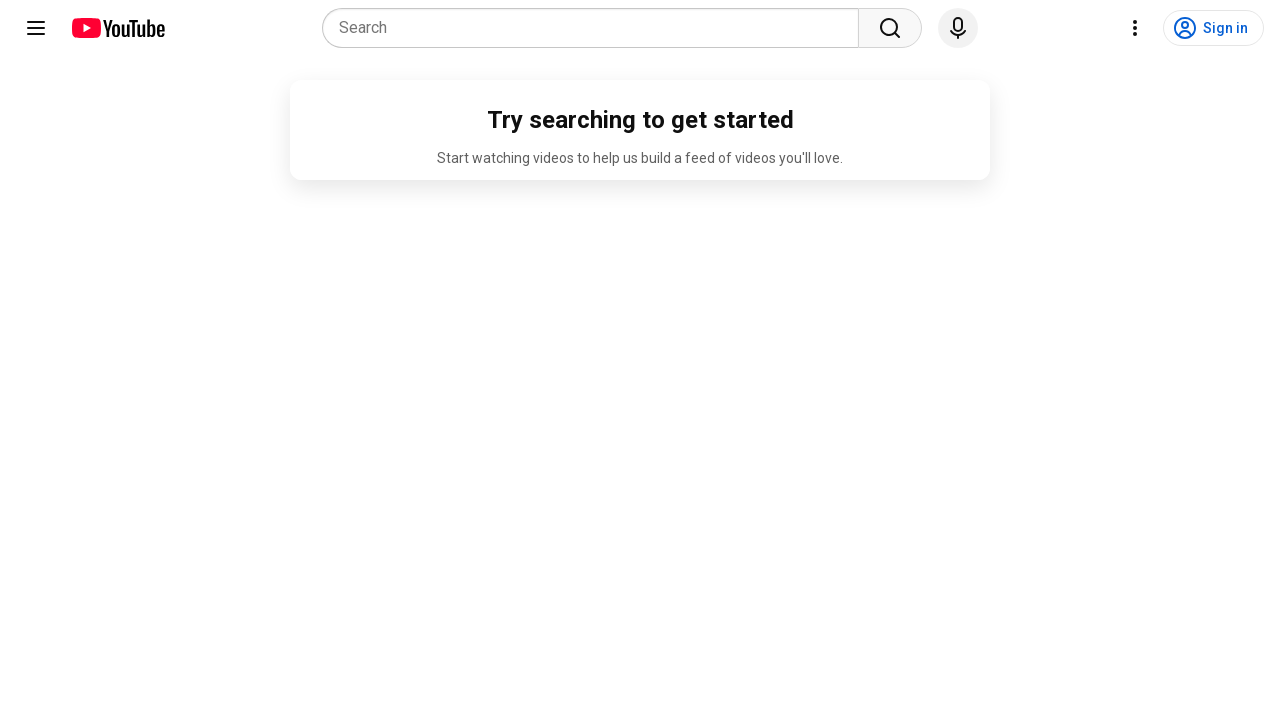

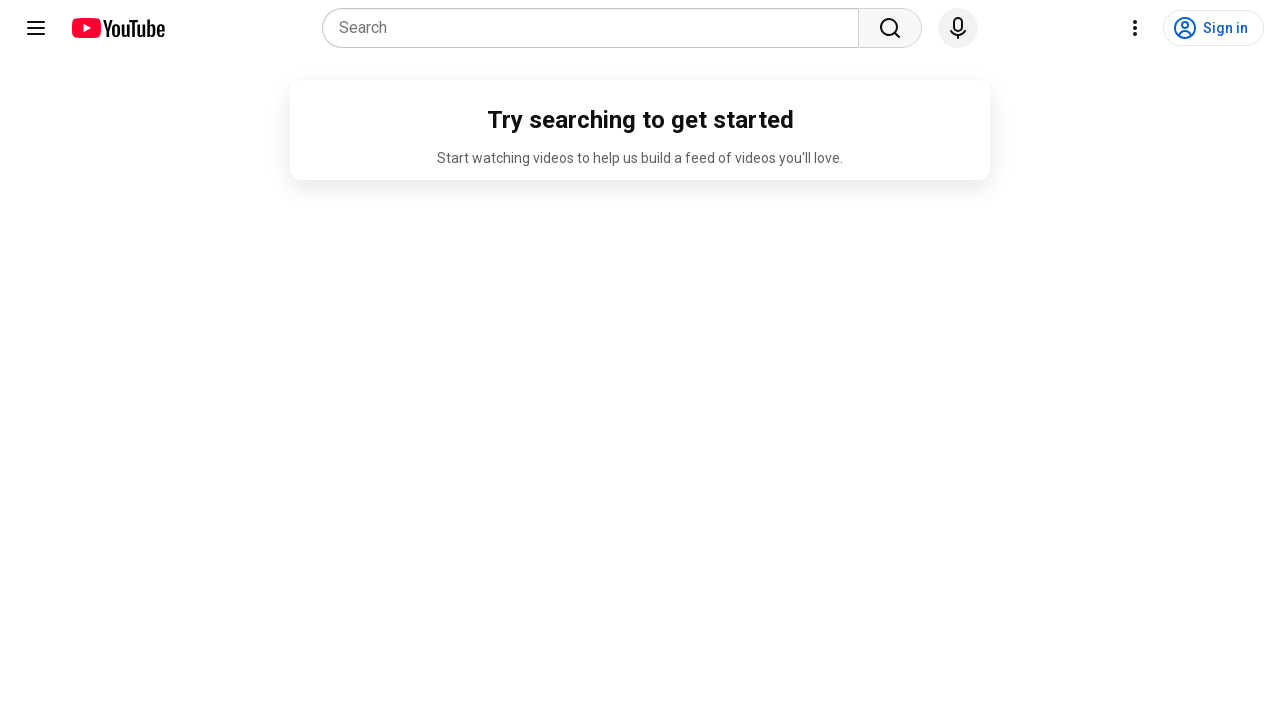